Creates todos, navigates between filters, and uses browser back button to verify routing

Starting URL: https://demo.playwright.dev/todomvc

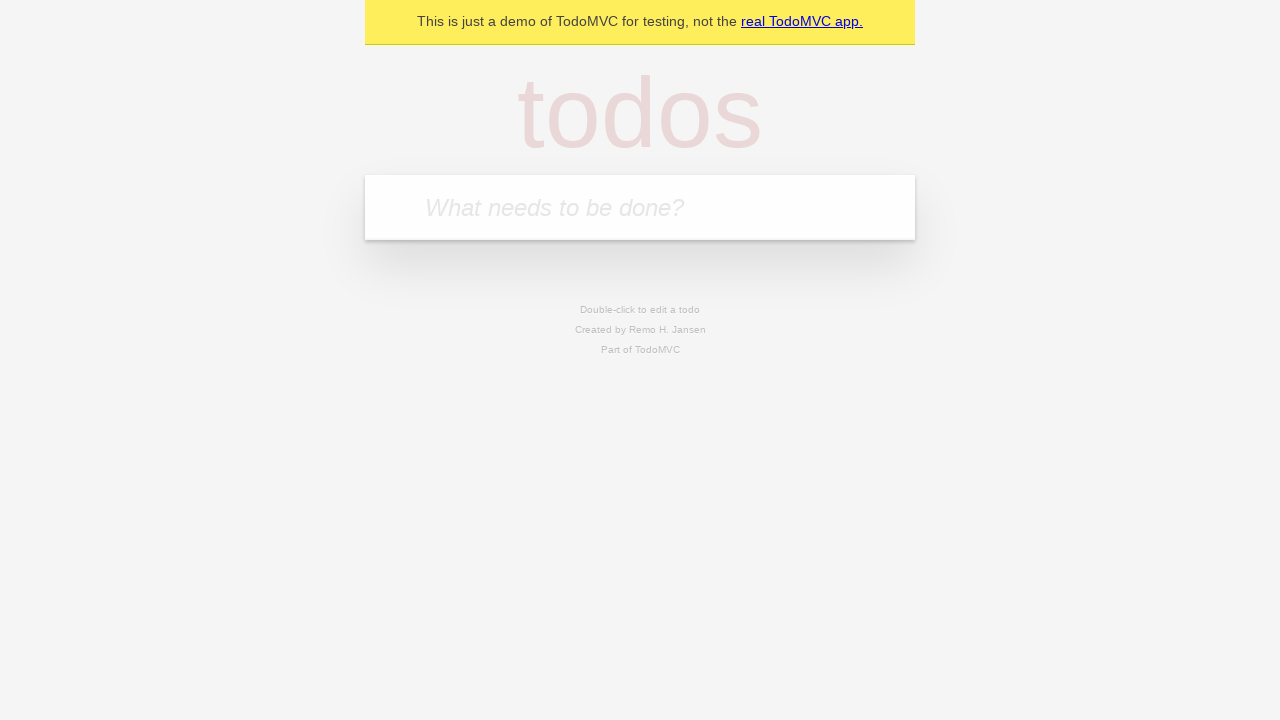

Filled new todo input with 'buy some cheese' on .new-todo
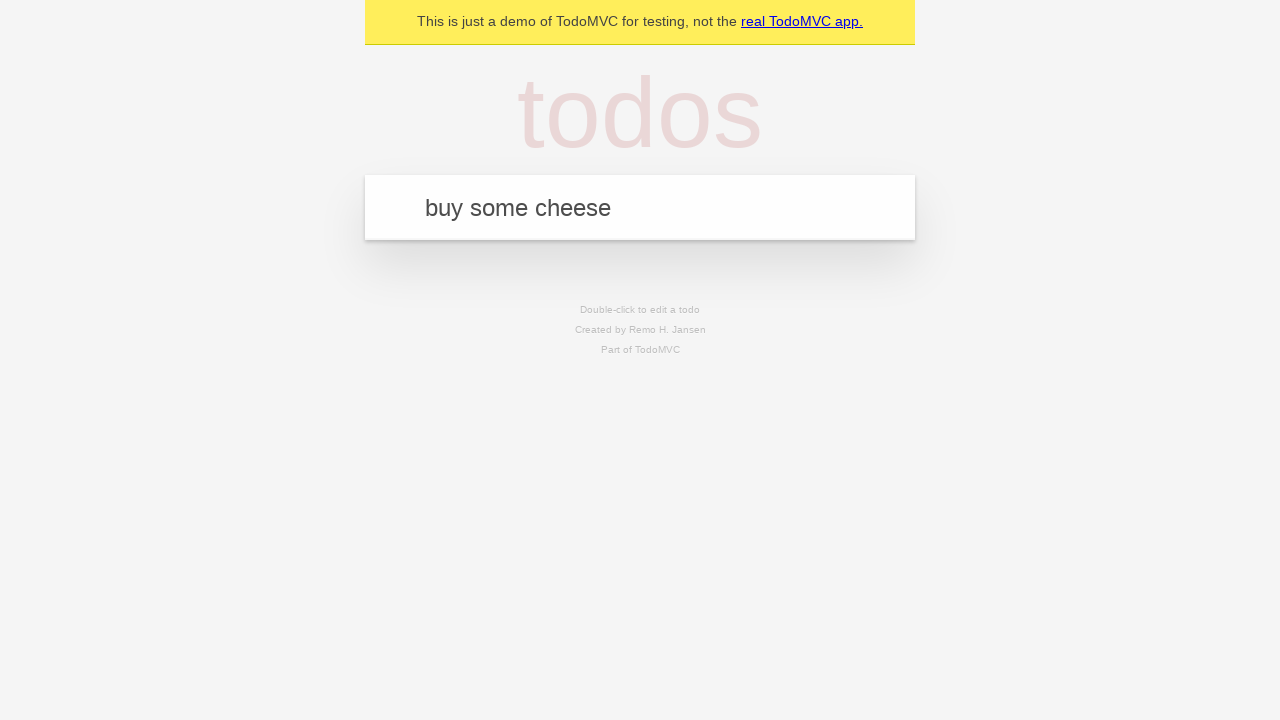

Pressed Enter to create first todo on .new-todo
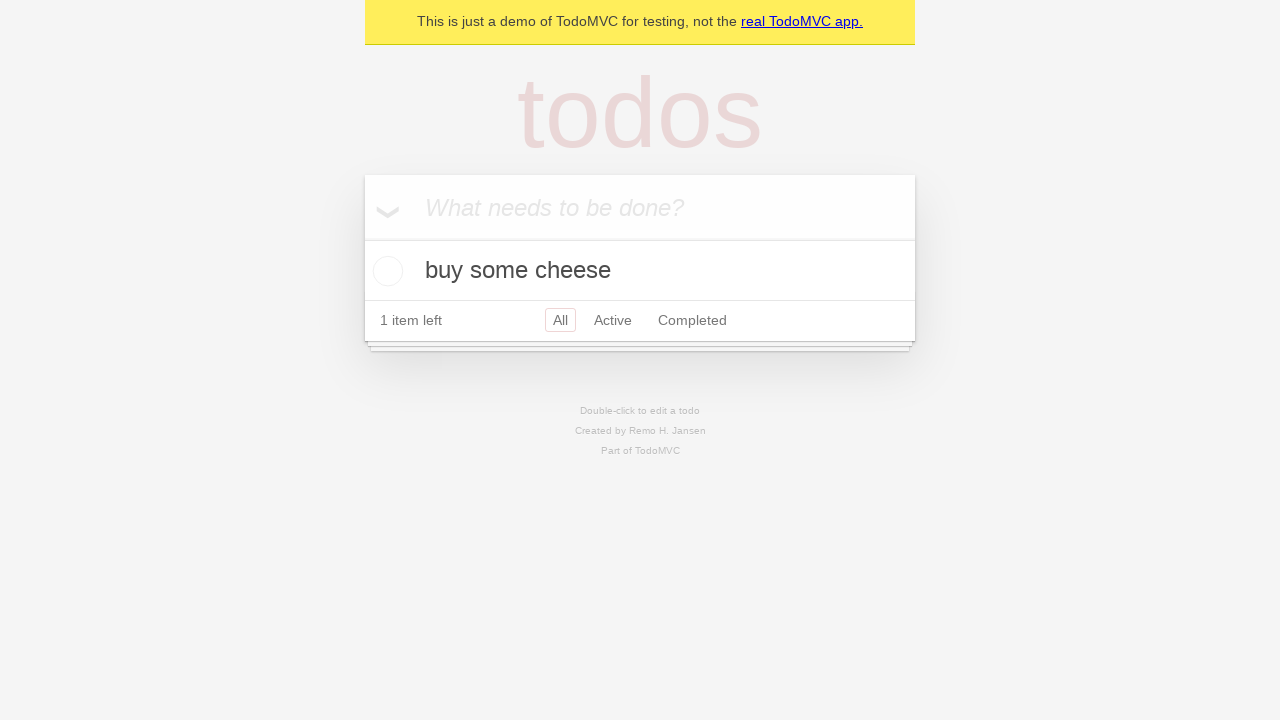

Filled new todo input with 'feed the cat' on .new-todo
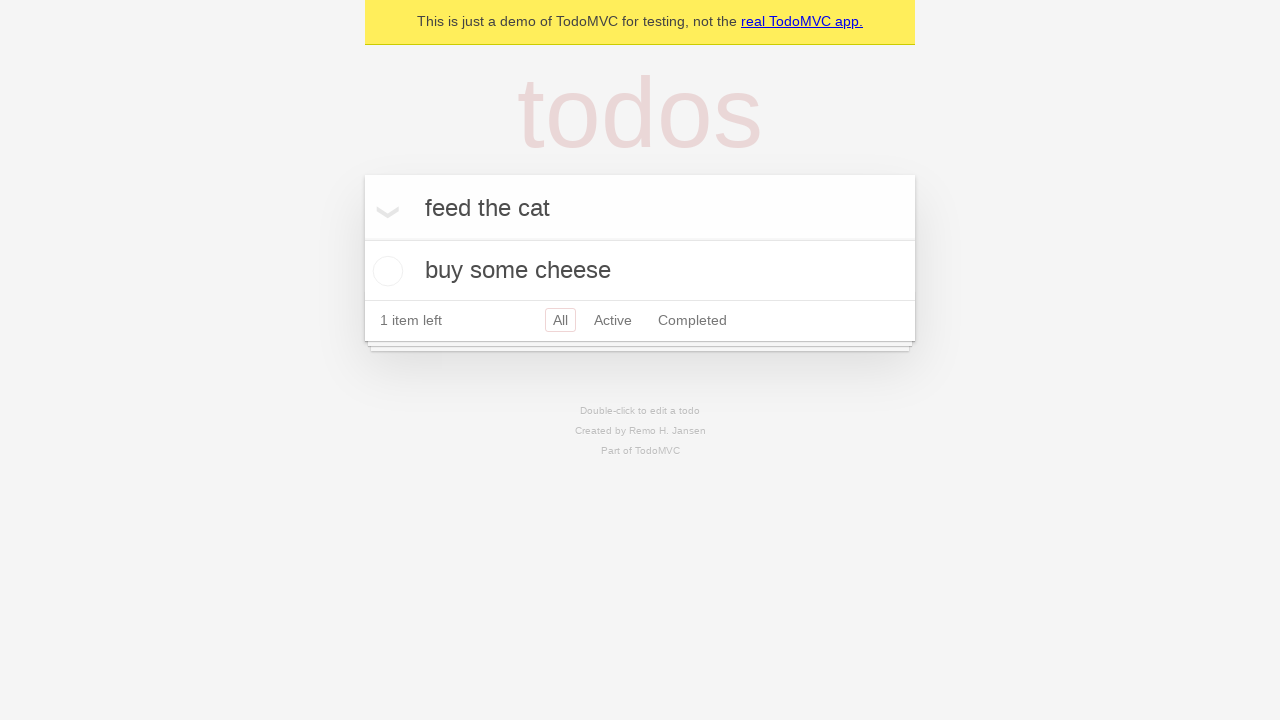

Pressed Enter to create second todo on .new-todo
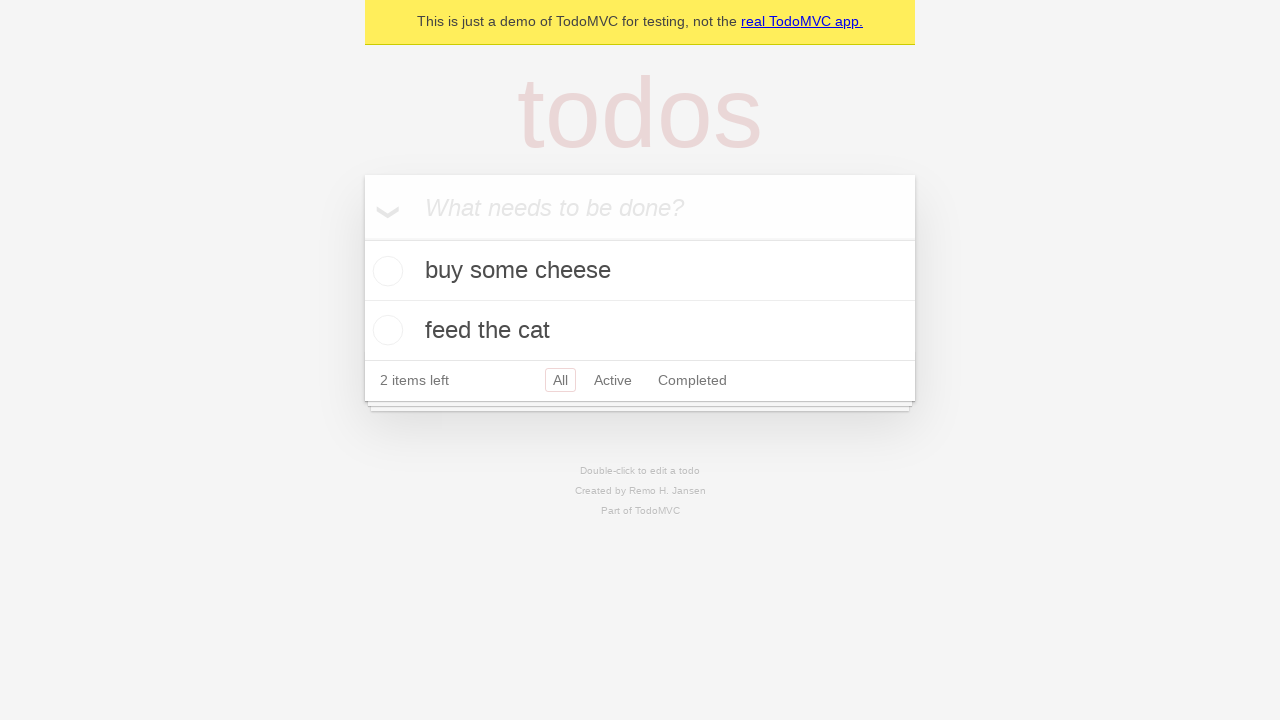

Filled new todo input with 'book a doctors appointment' on .new-todo
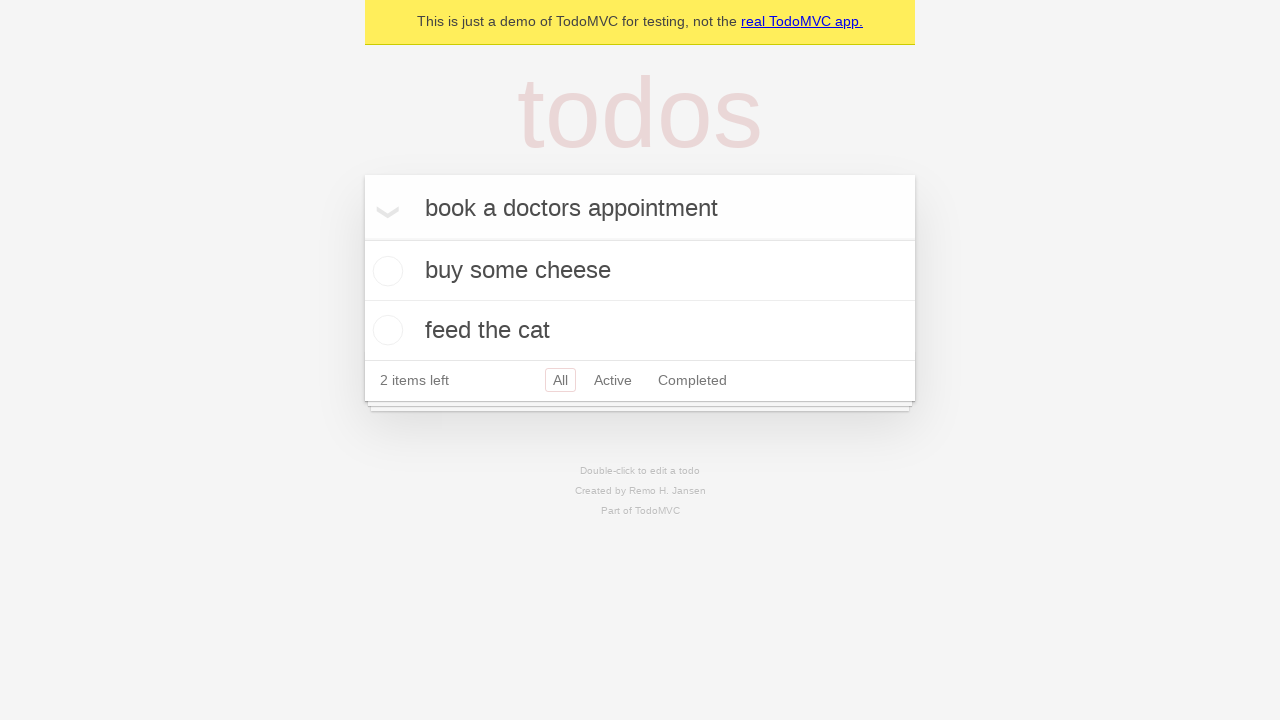

Pressed Enter to create third todo on .new-todo
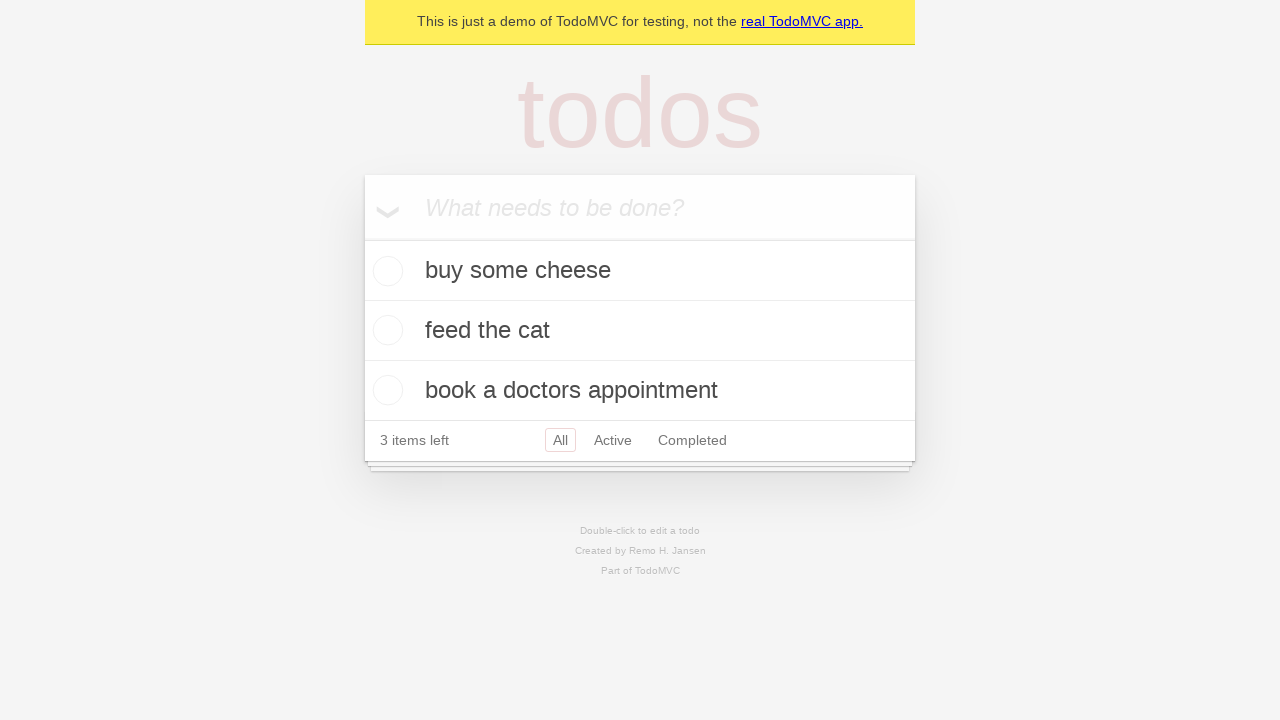

Marked second todo as complete at (385, 330) on .todo-list li .toggle >> nth=1
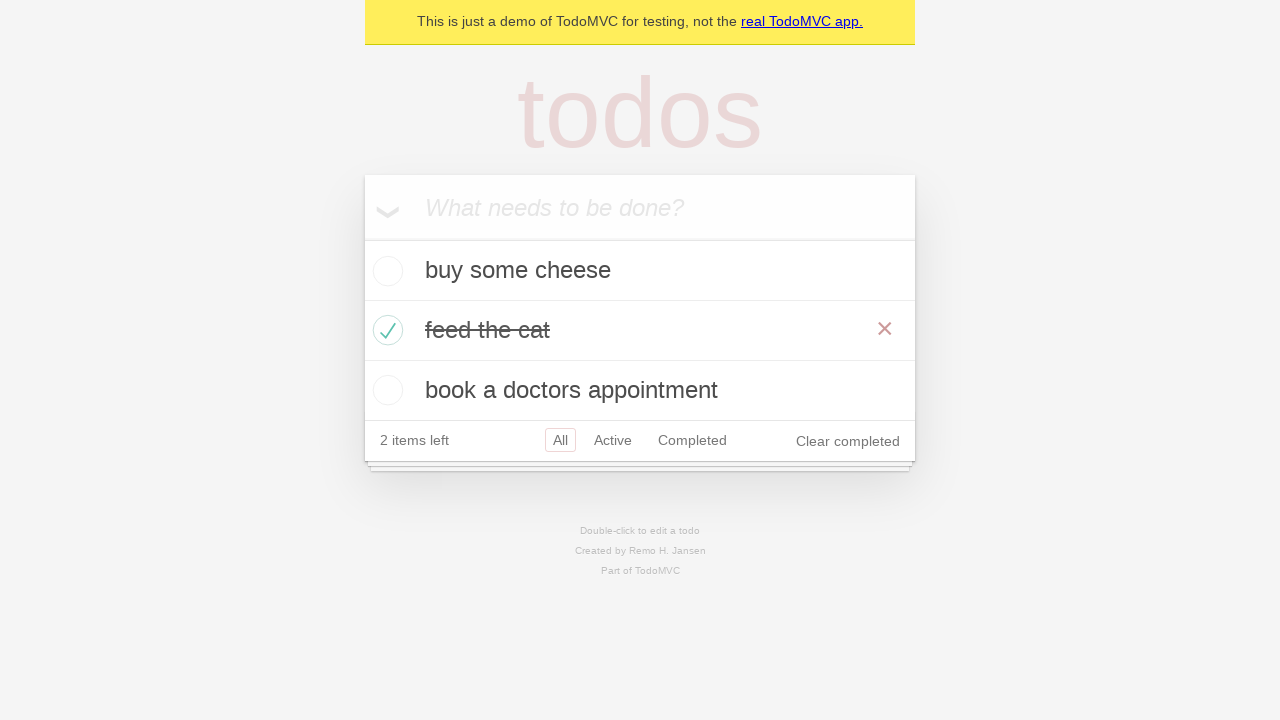

Clicked All filter at (560, 440) on .filters >> text=All
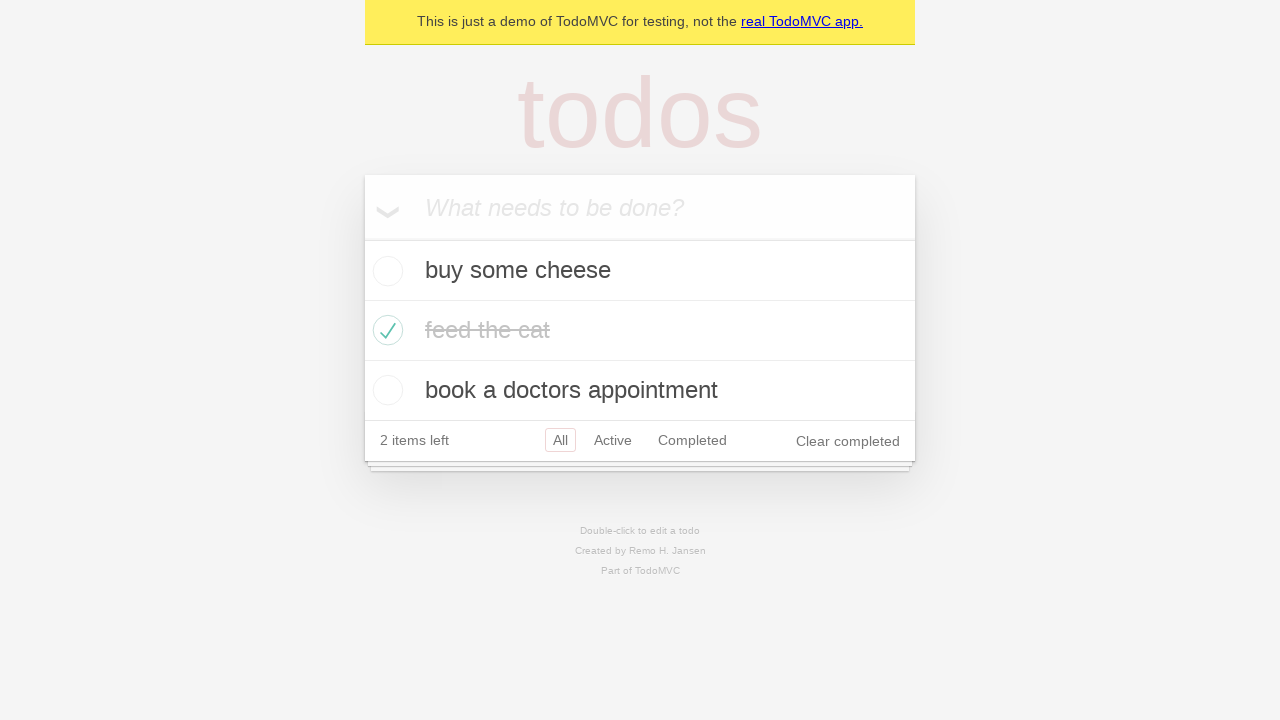

Clicked Active filter at (613, 440) on .filters >> text=Active
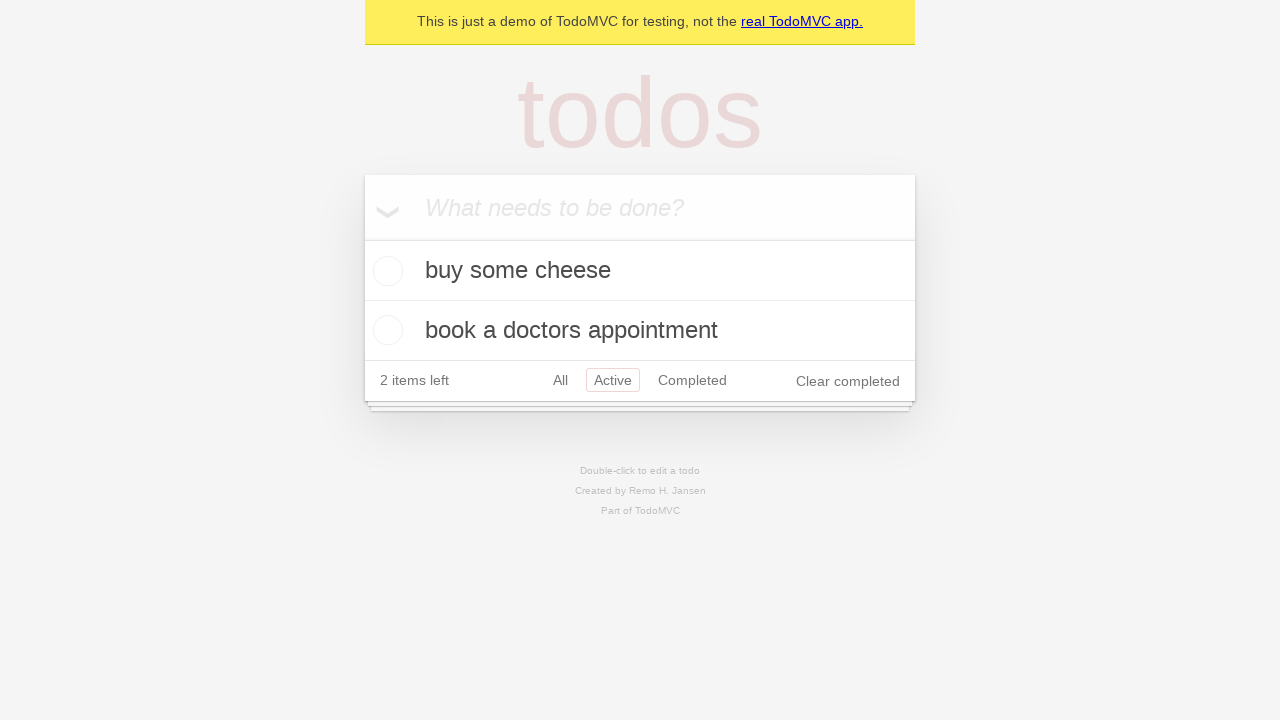

Clicked Completed filter at (692, 380) on .filters >> text=Completed
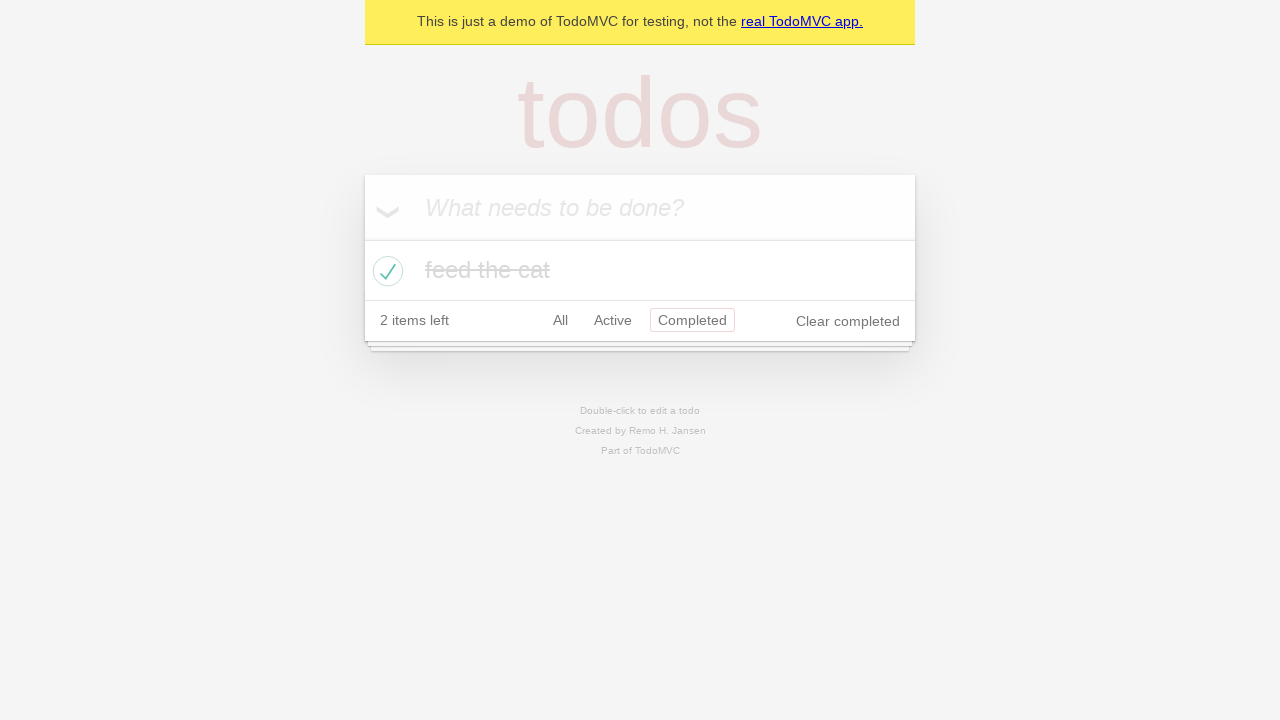

Navigated back using browser back button (from Completed to Active filter)
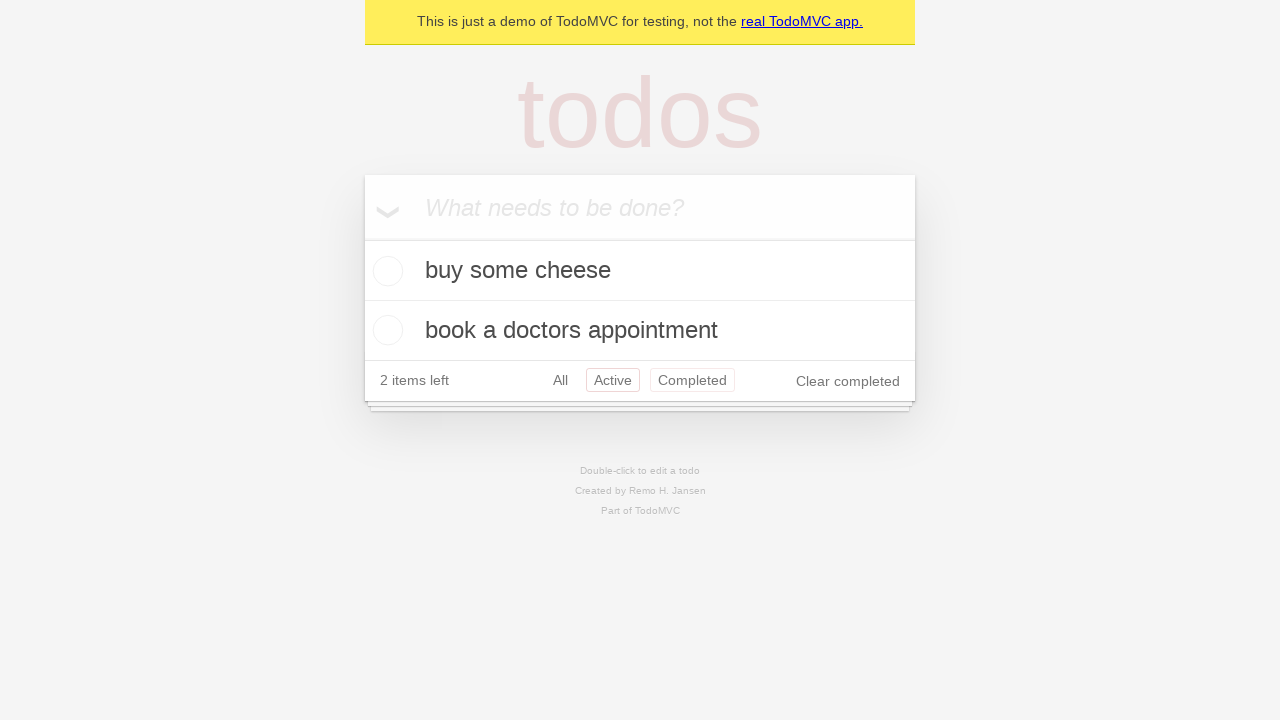

Navigated back using browser back button (from Active to All filter)
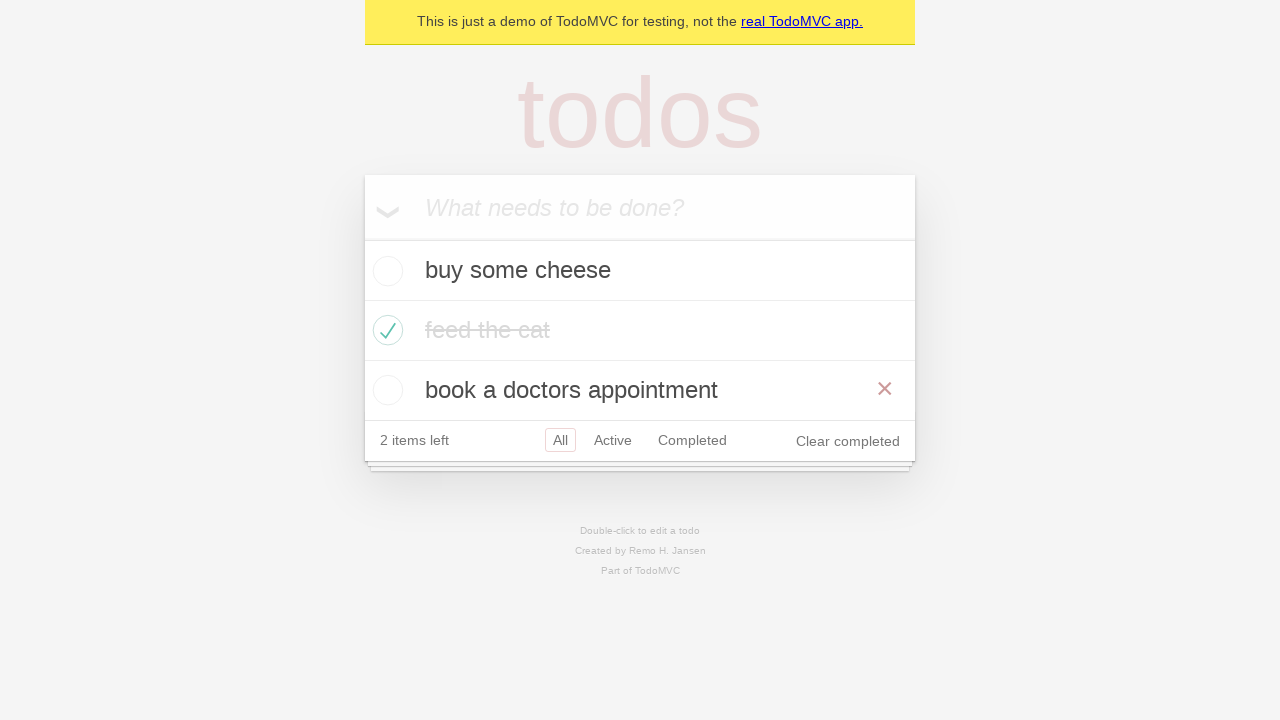

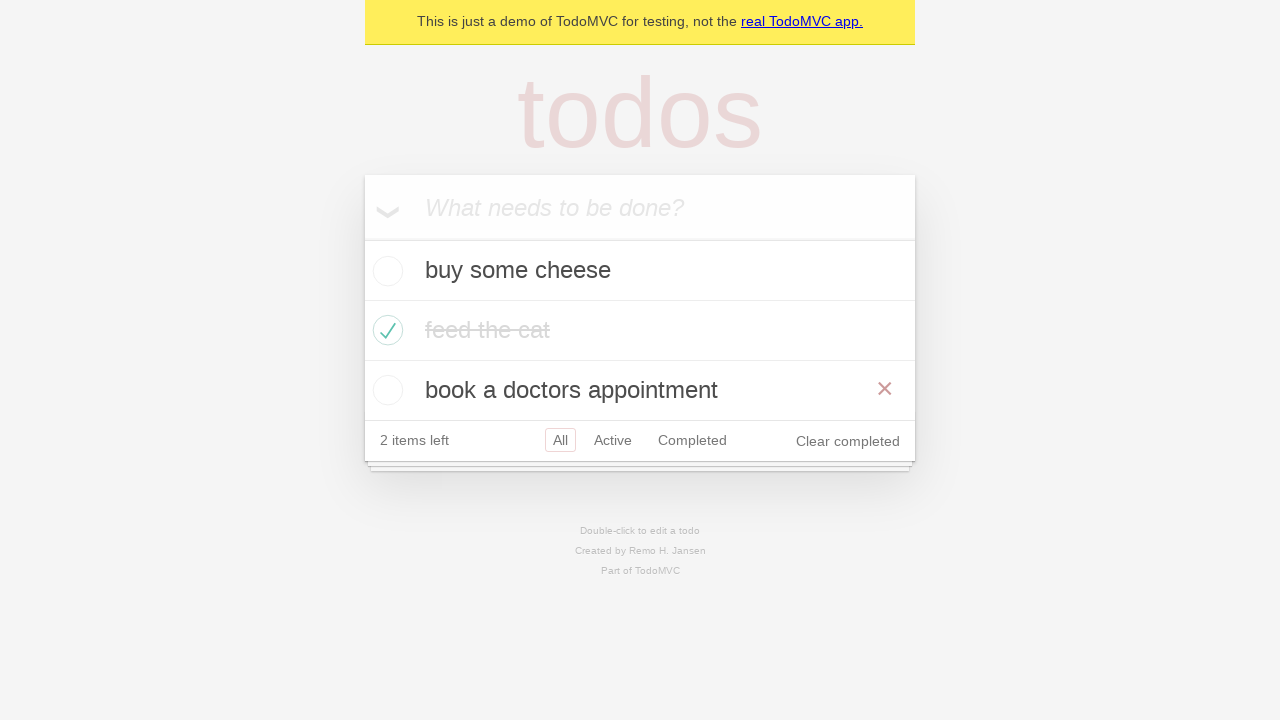